Tests the forgot password functionality by navigating to the forgot password page, entering an email, and attempting to retrieve password which results in an error page

Starting URL: https://the-internet.herokuapp.com/

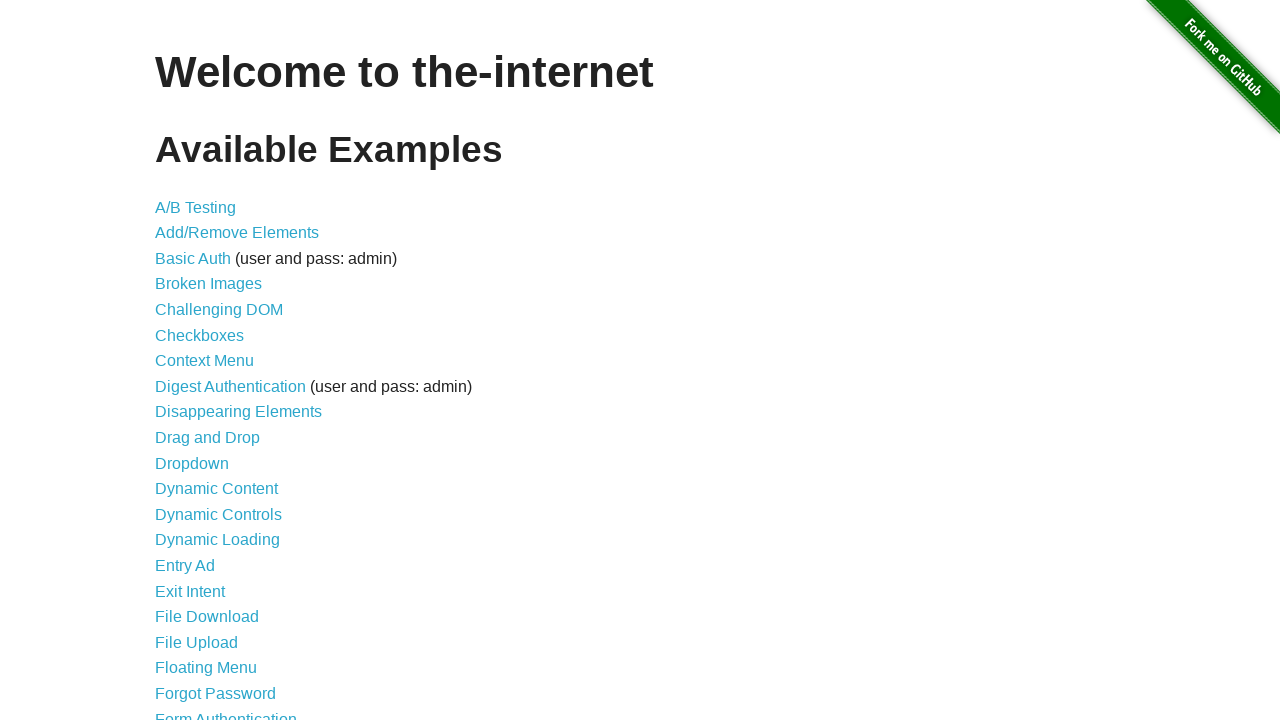

Clicked on the Forgot Password link at (216, 693) on a[href='/forgot_password']
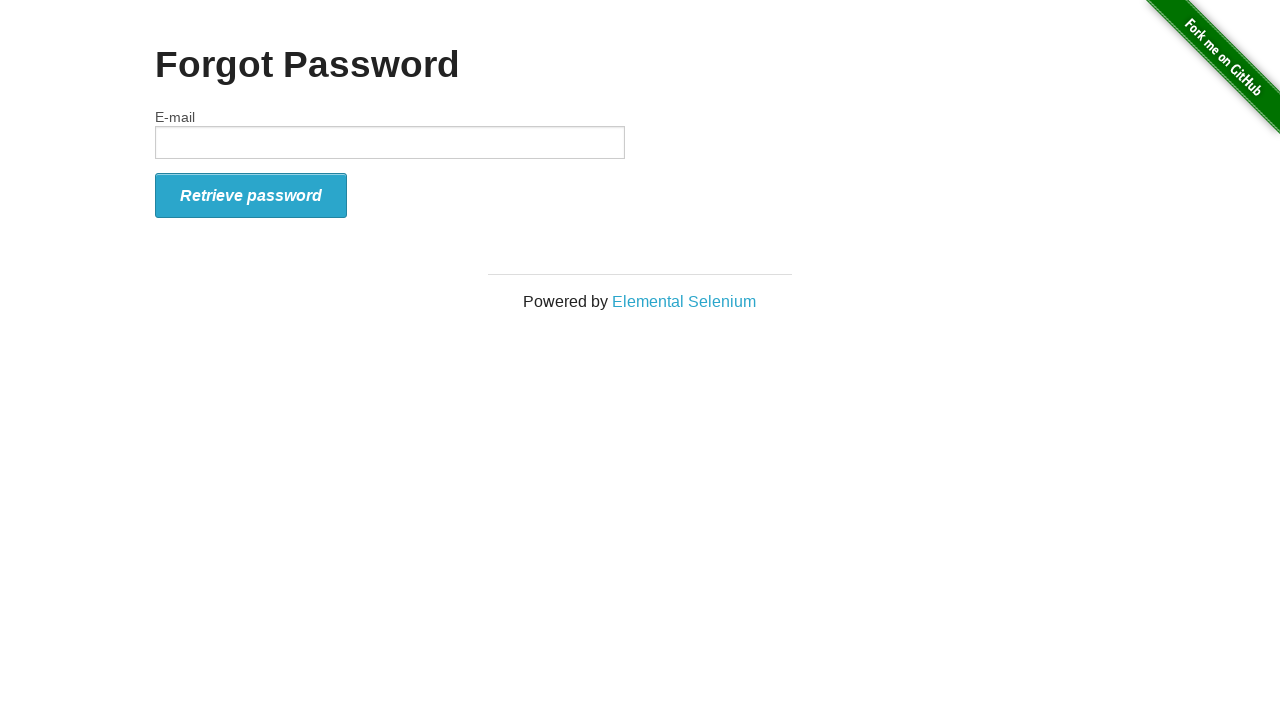

Entered email 'example@nonemail.com' in the email field on input#email
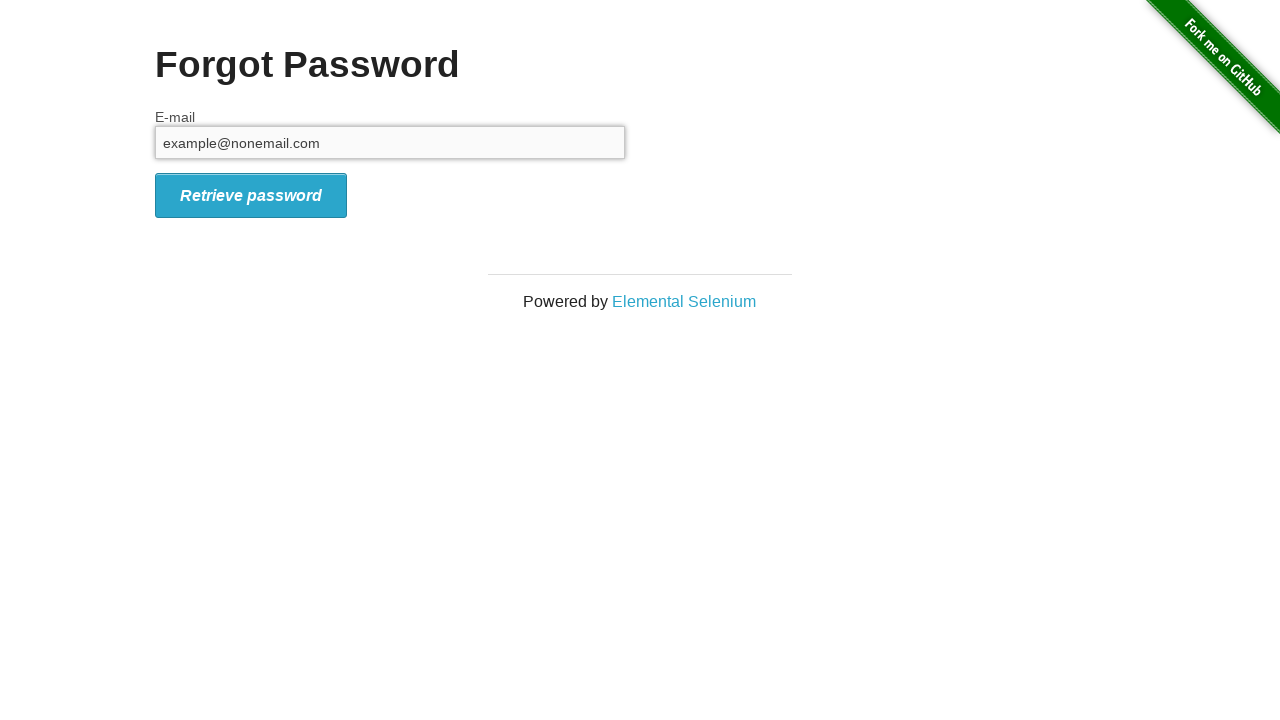

Clicked the Retrieve Password button at (251, 195) on button#form_submit, input#form_submit
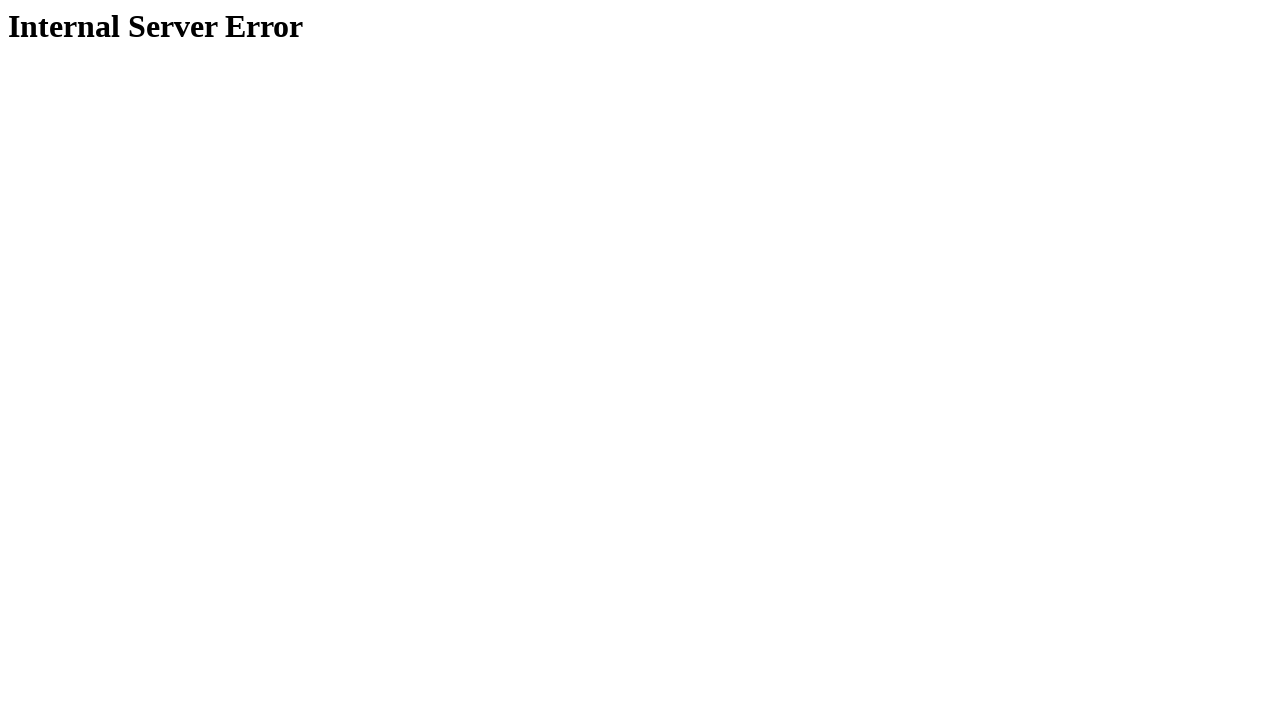

Error page loaded with heading displayed
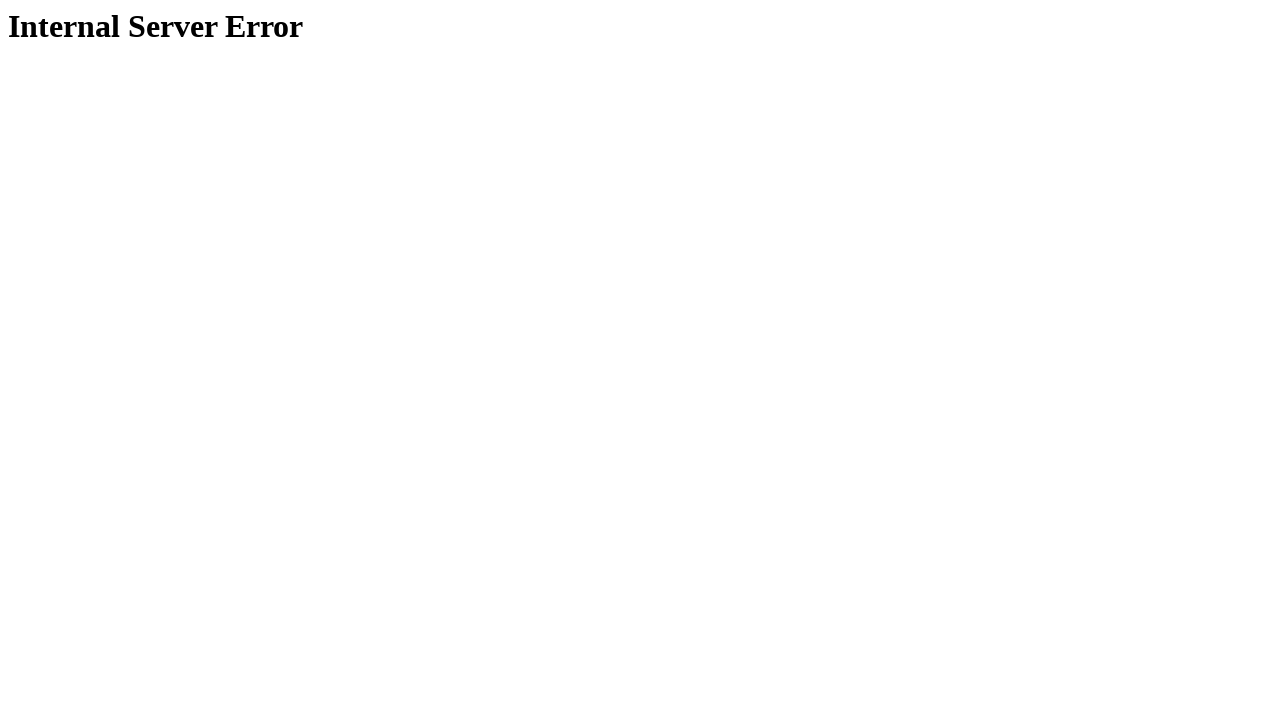

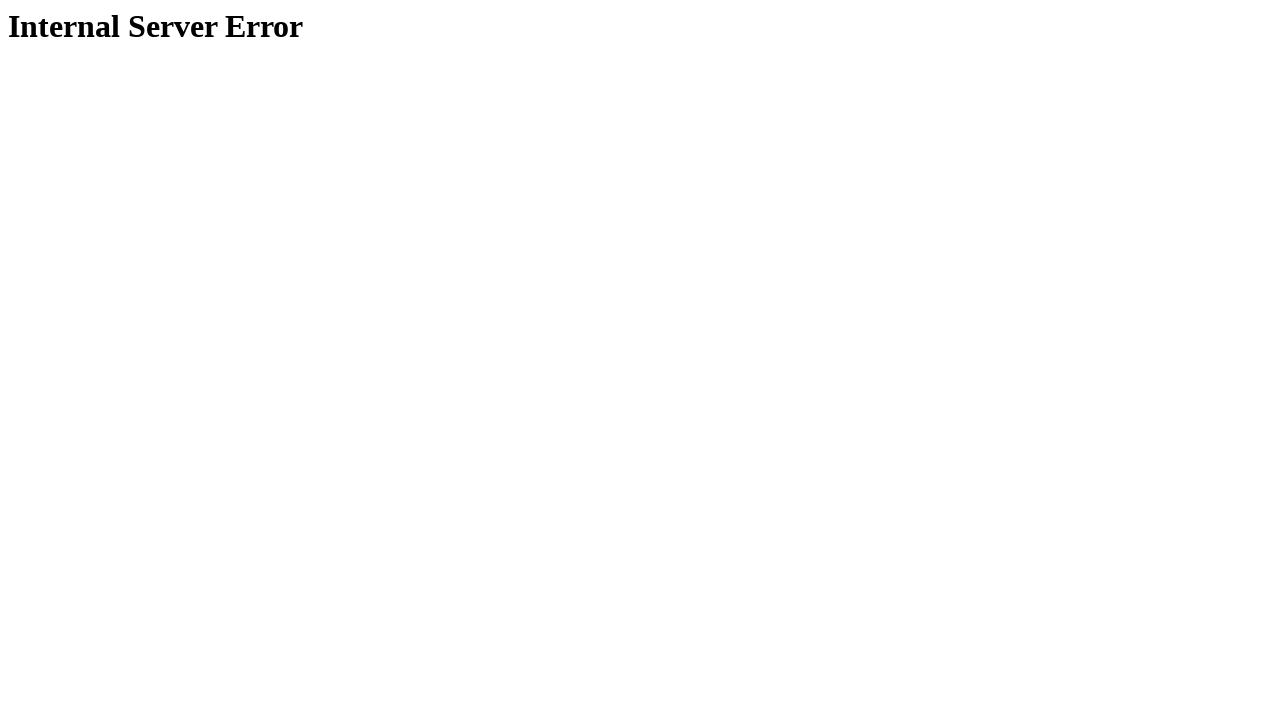